Tests infinite scroll functionality by scrolling down multiple times to trigger lazy loading of content, verifying that new images load as the user scrolls.

Starting URL: https://infinite-scroll.com/demo/masonry/

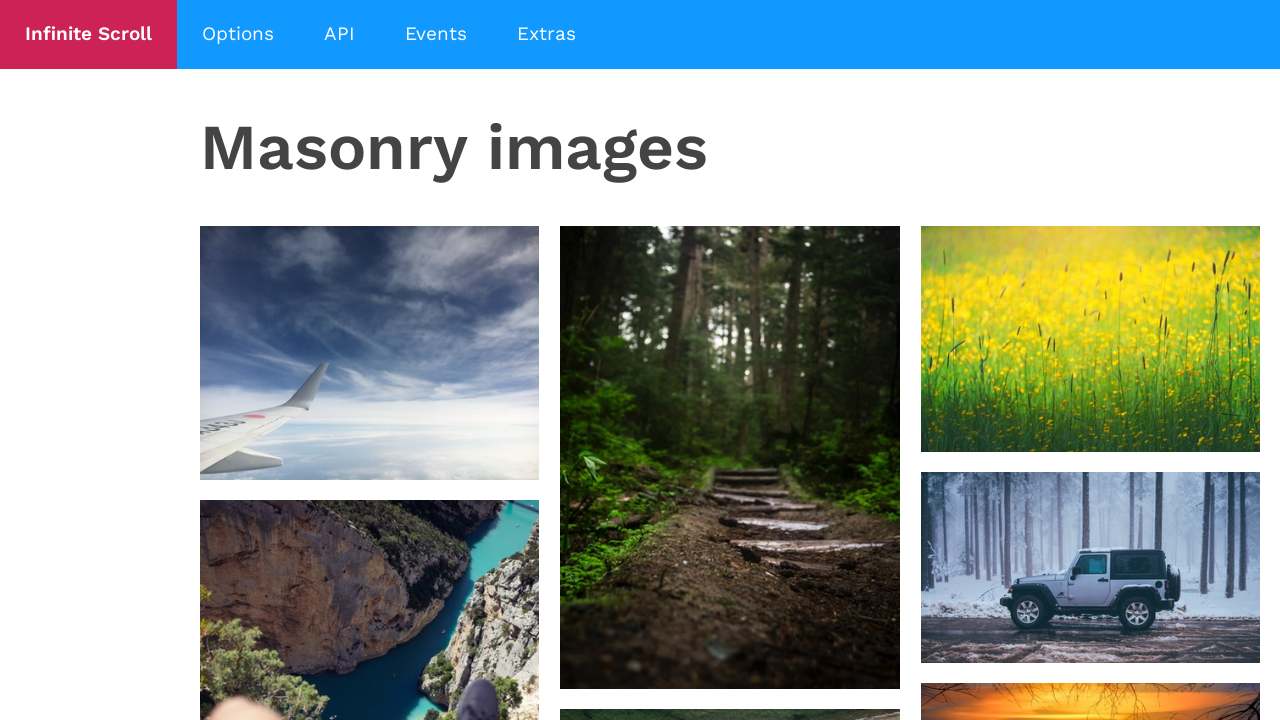

Initial page content loaded - image grid selector found
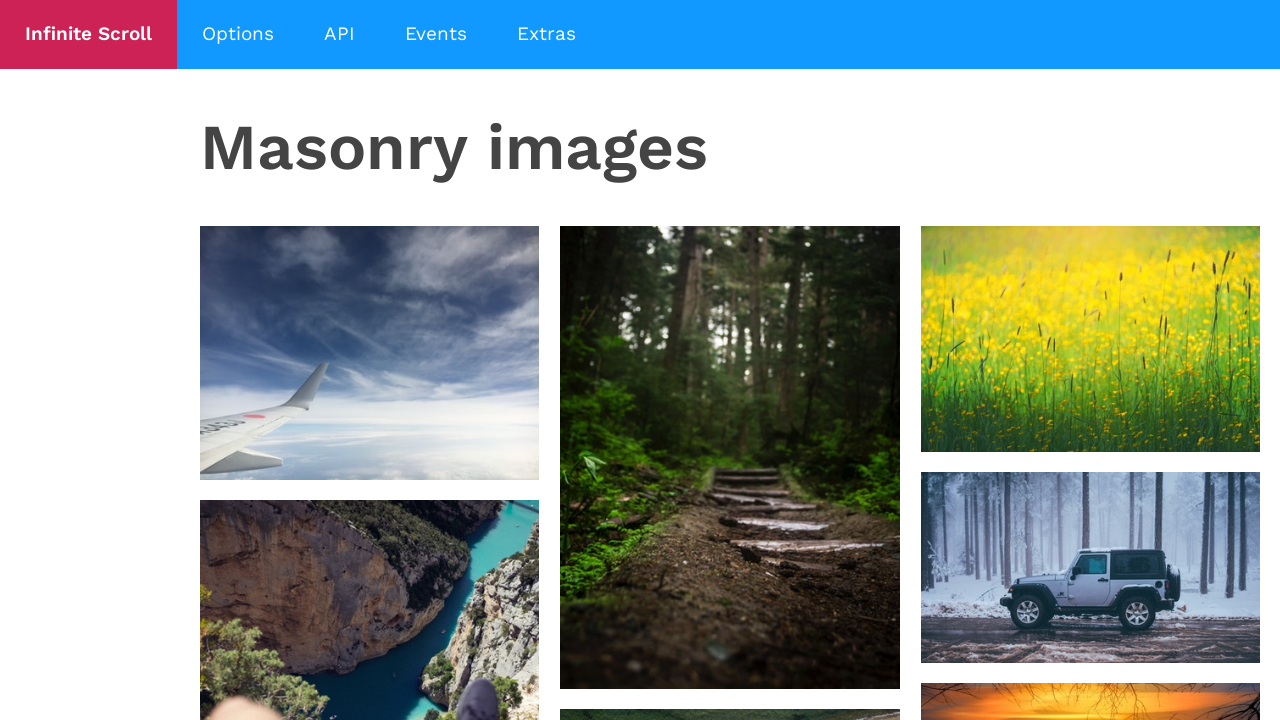

Retrieved initial scroll height
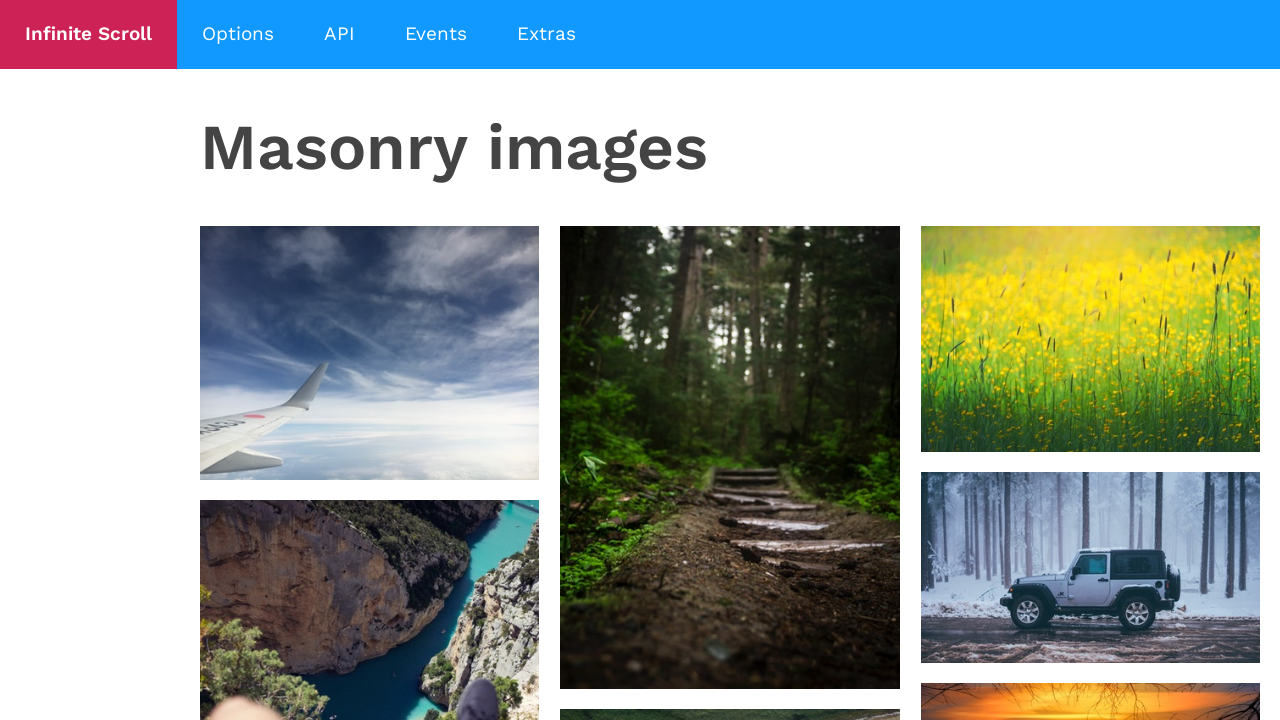

Scrolled to bottom of page (iteration 1/5)
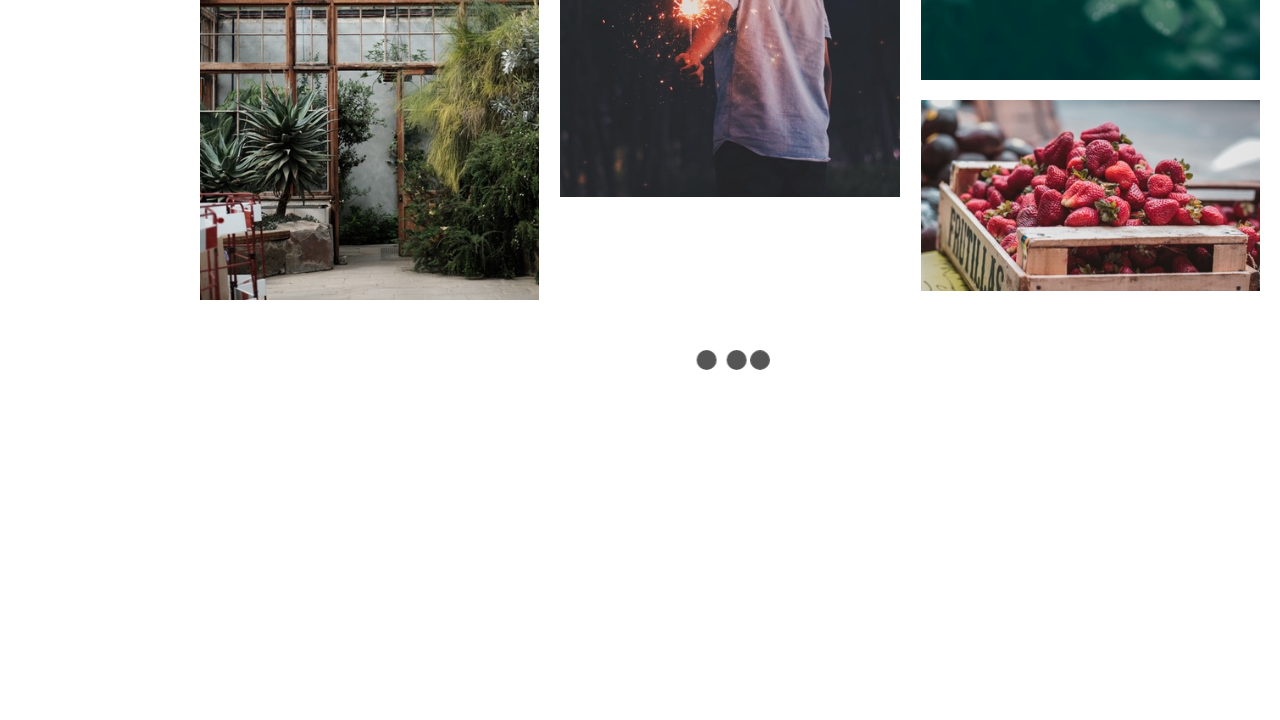

Waited 2 seconds for new content to load
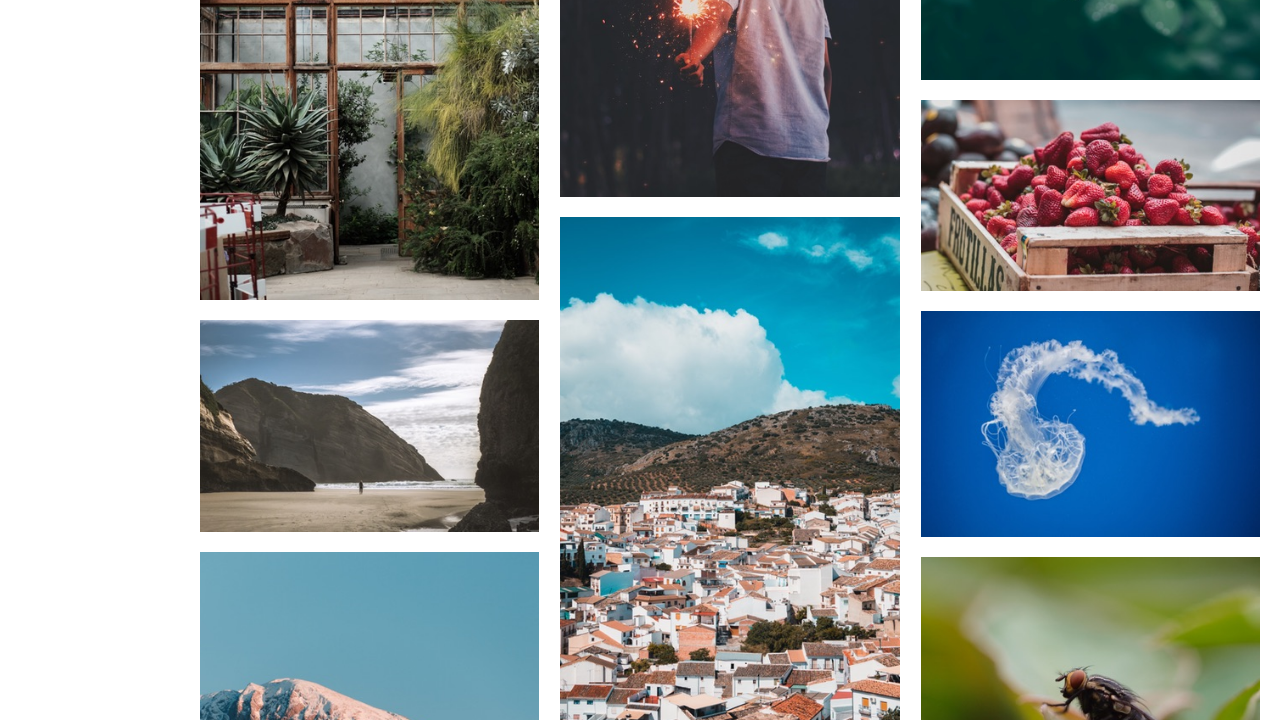

Calculated new scroll height after content load
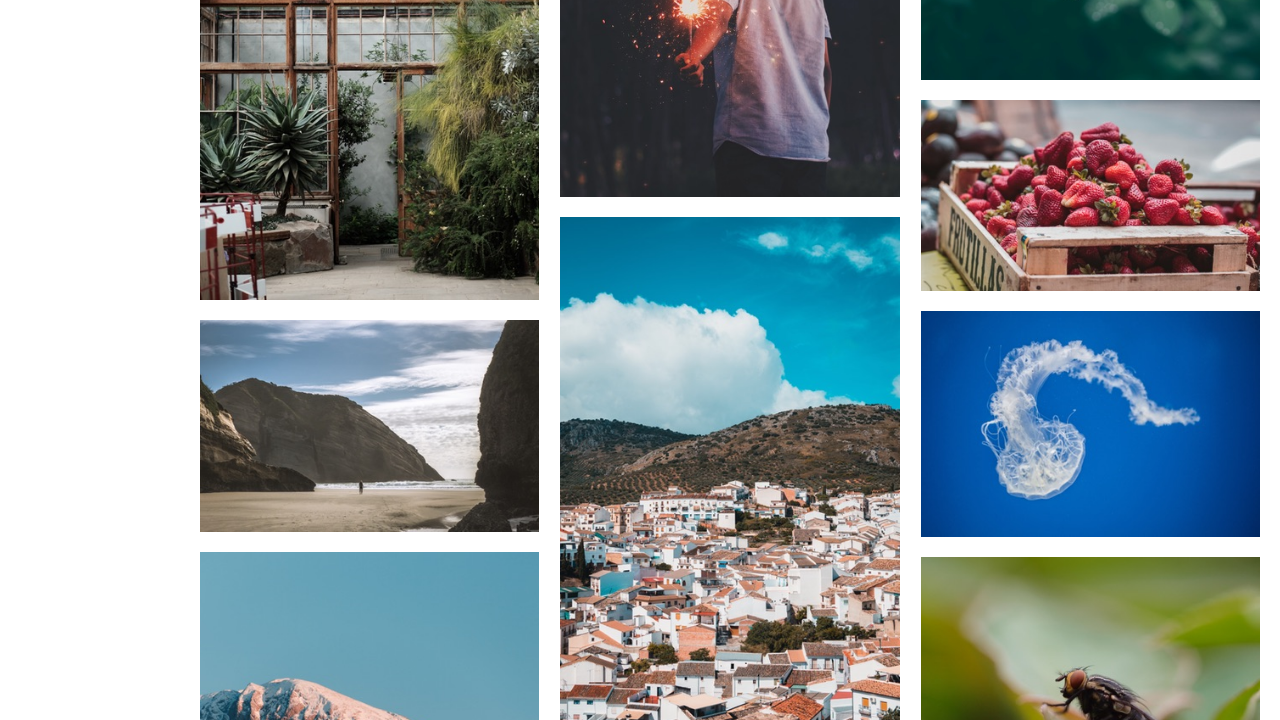

Scrolled to bottom of page (iteration 2/5)
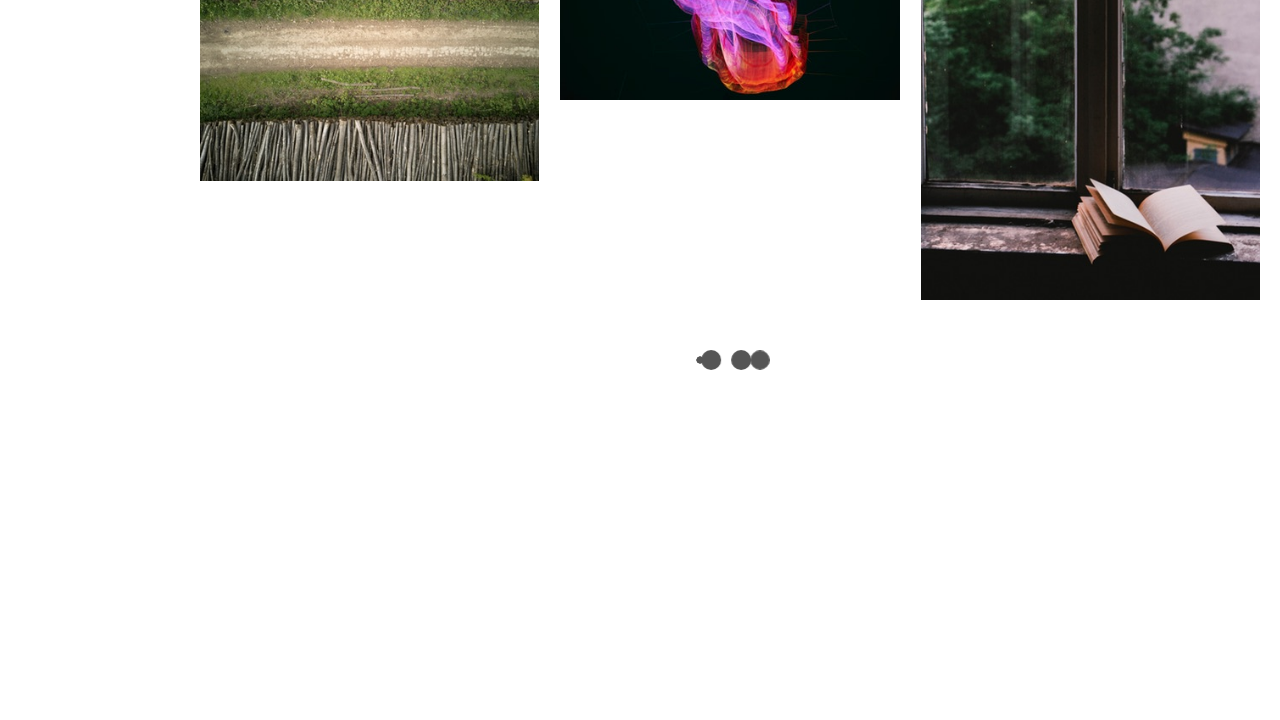

Waited 2 seconds for new content to load
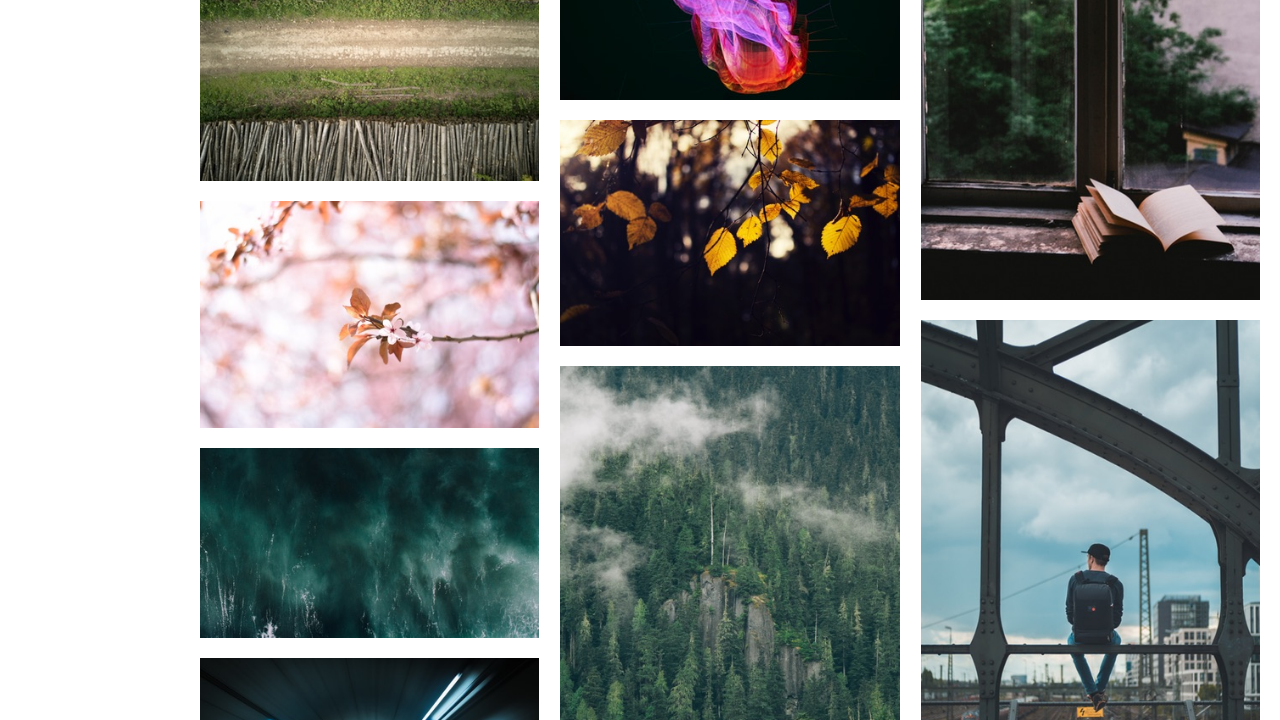

Calculated new scroll height after content load
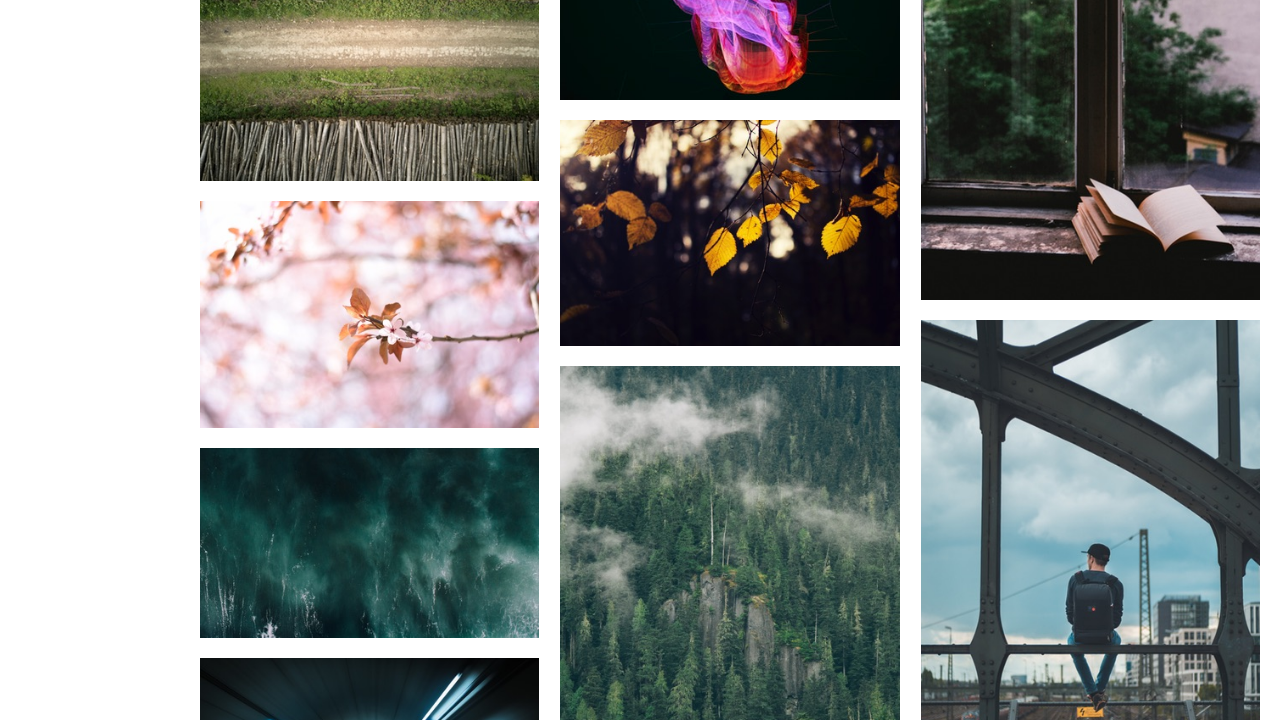

Scrolled to bottom of page (iteration 3/5)
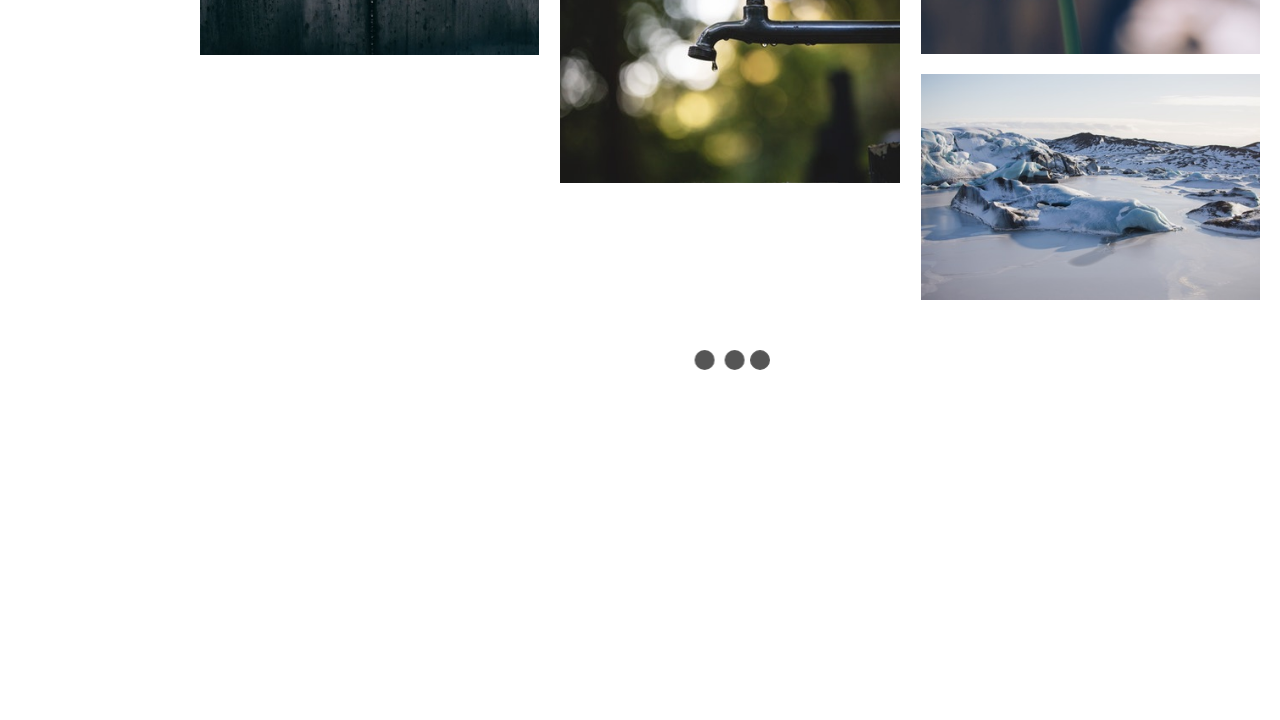

Waited 2 seconds for new content to load
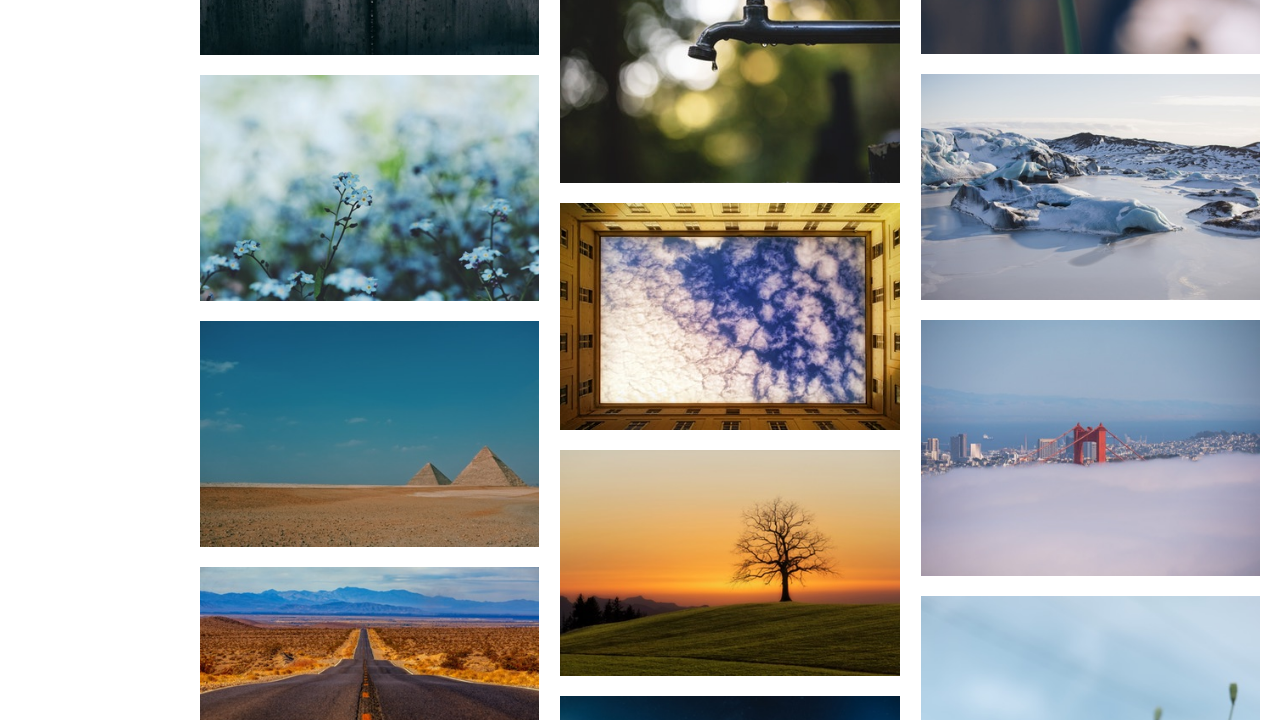

Calculated new scroll height after content load
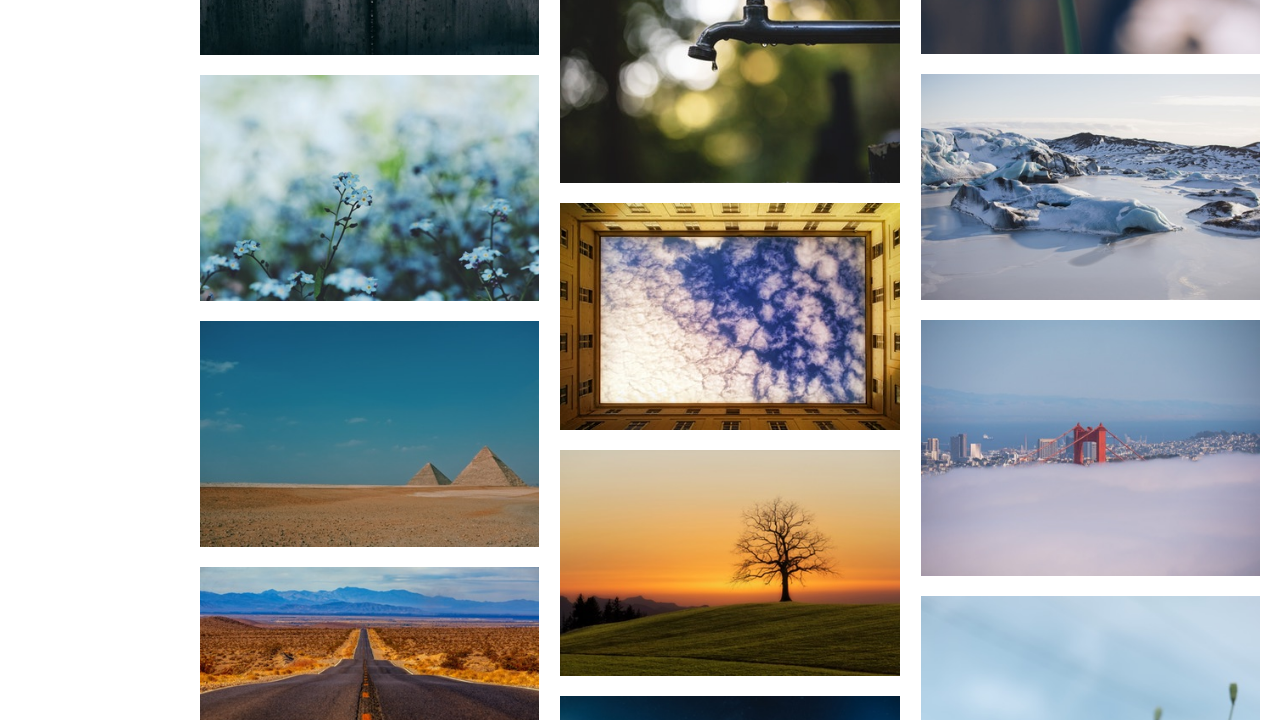

Scrolled to bottom of page (iteration 4/5)
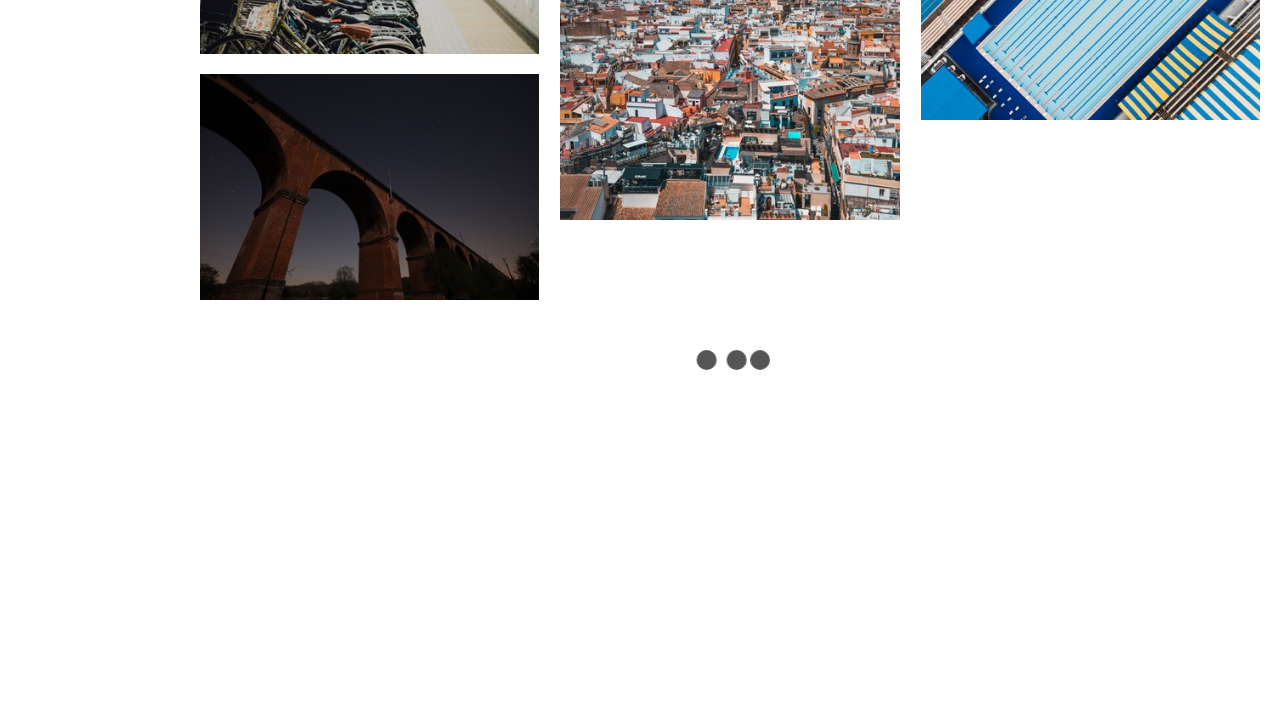

Waited 2 seconds for new content to load
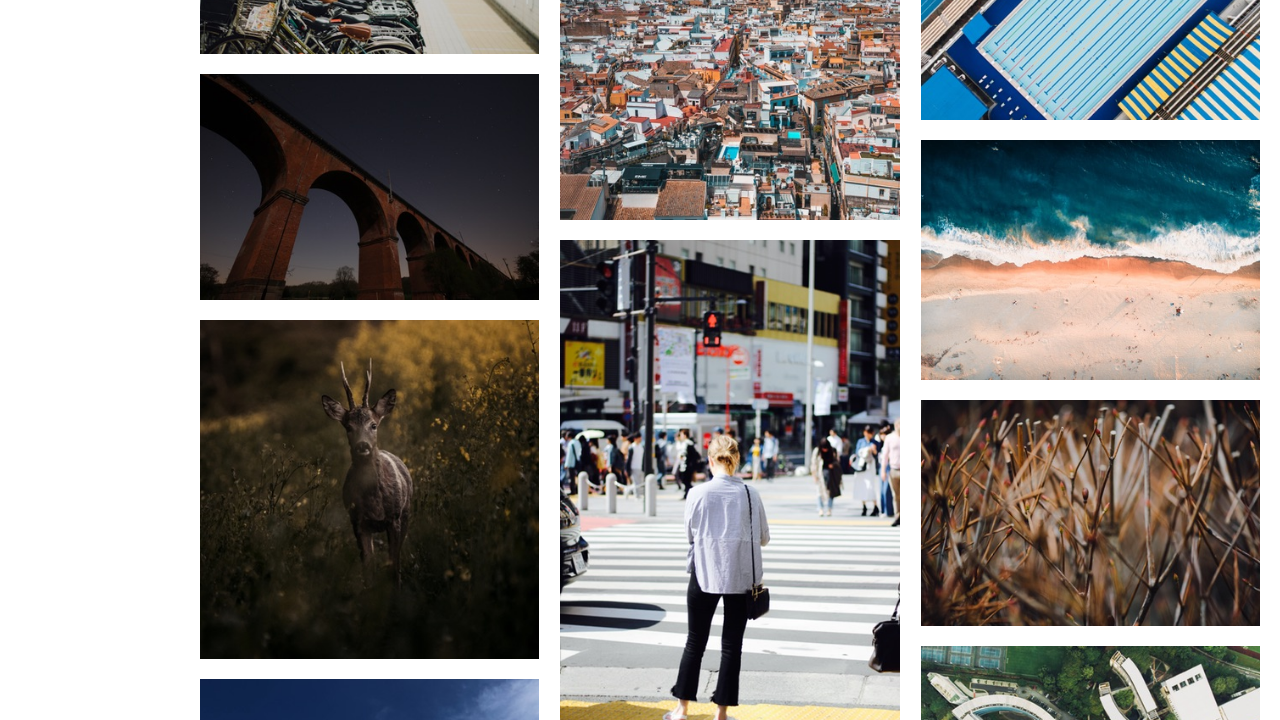

Calculated new scroll height after content load
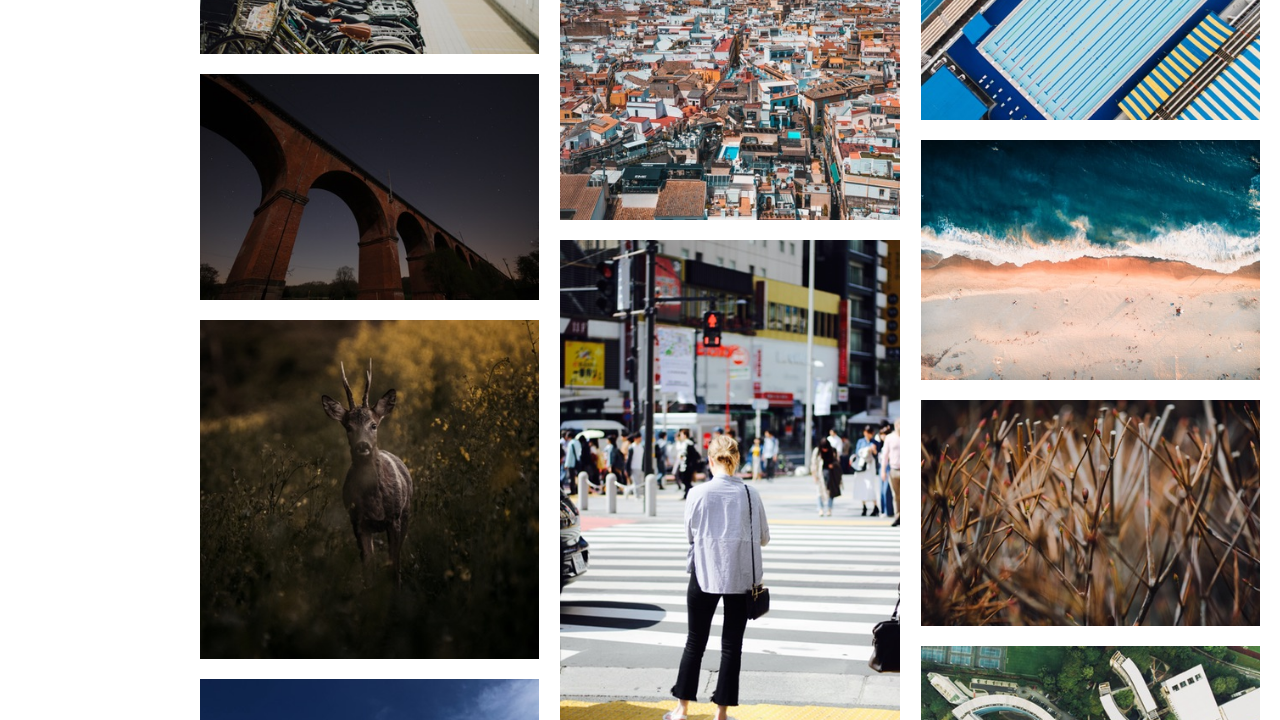

Scrolled to bottom of page (iteration 5/5)
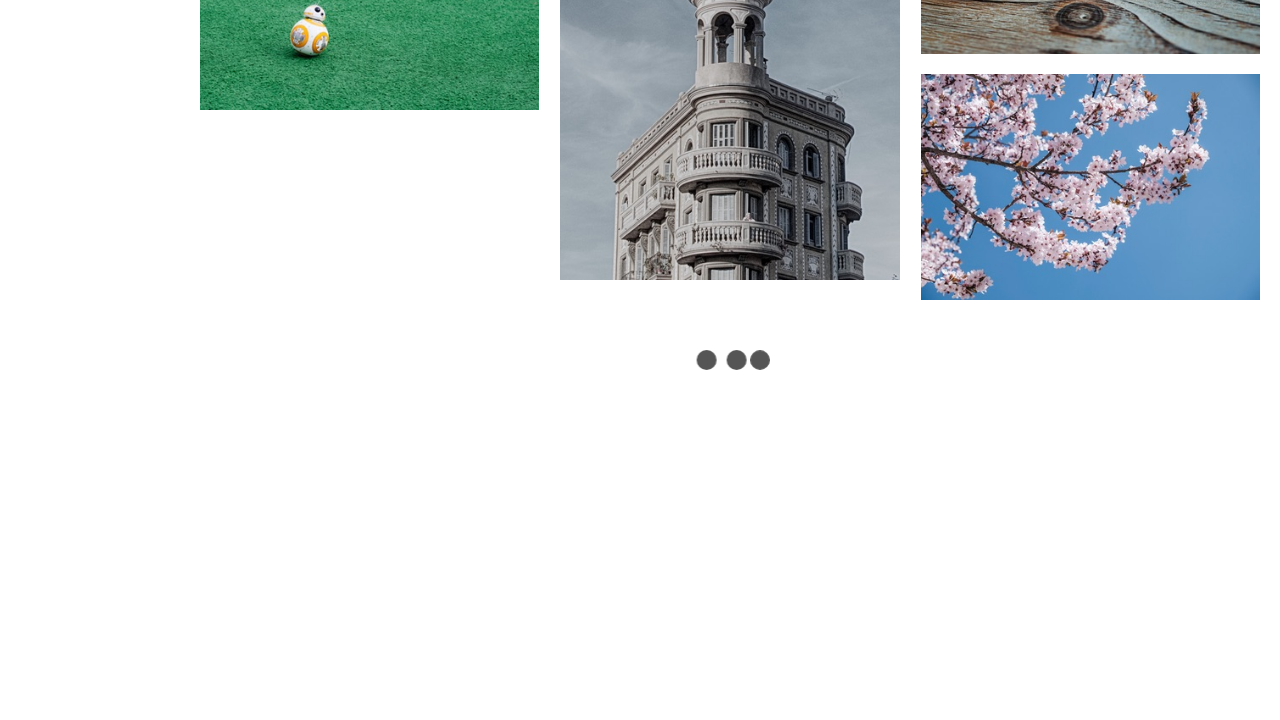

Waited 2 seconds for new content to load
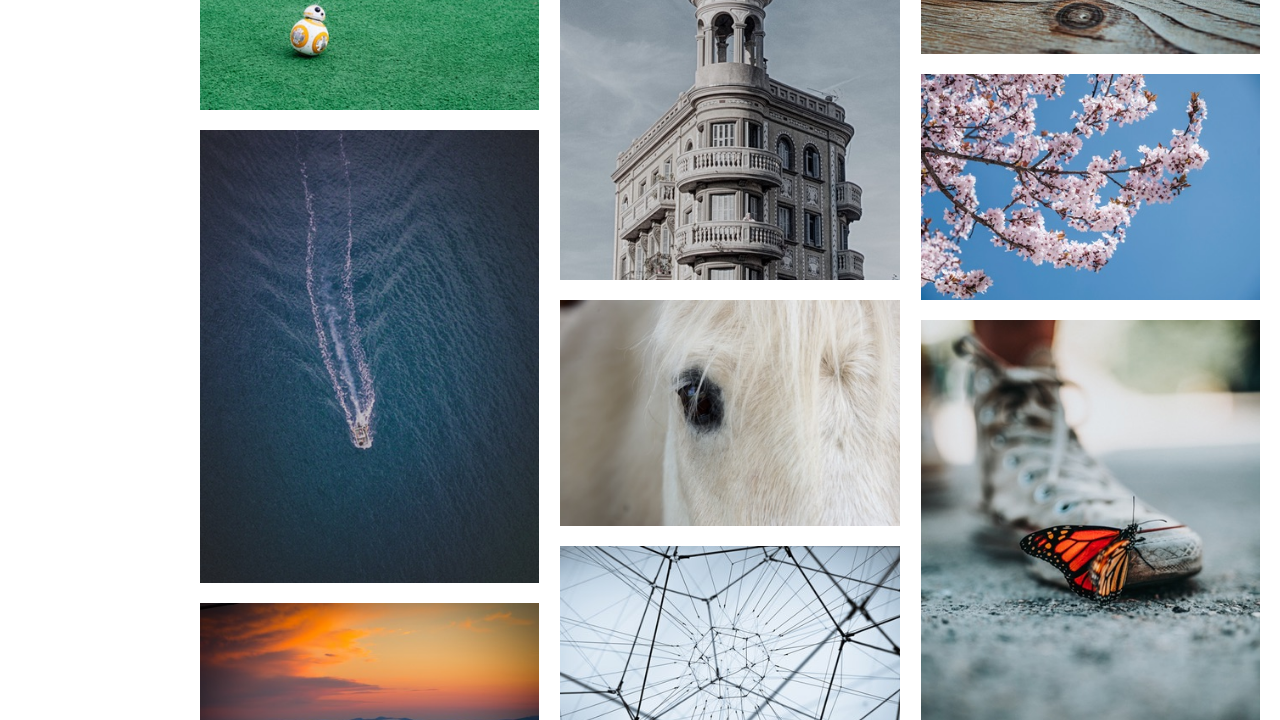

Calculated new scroll height after content load
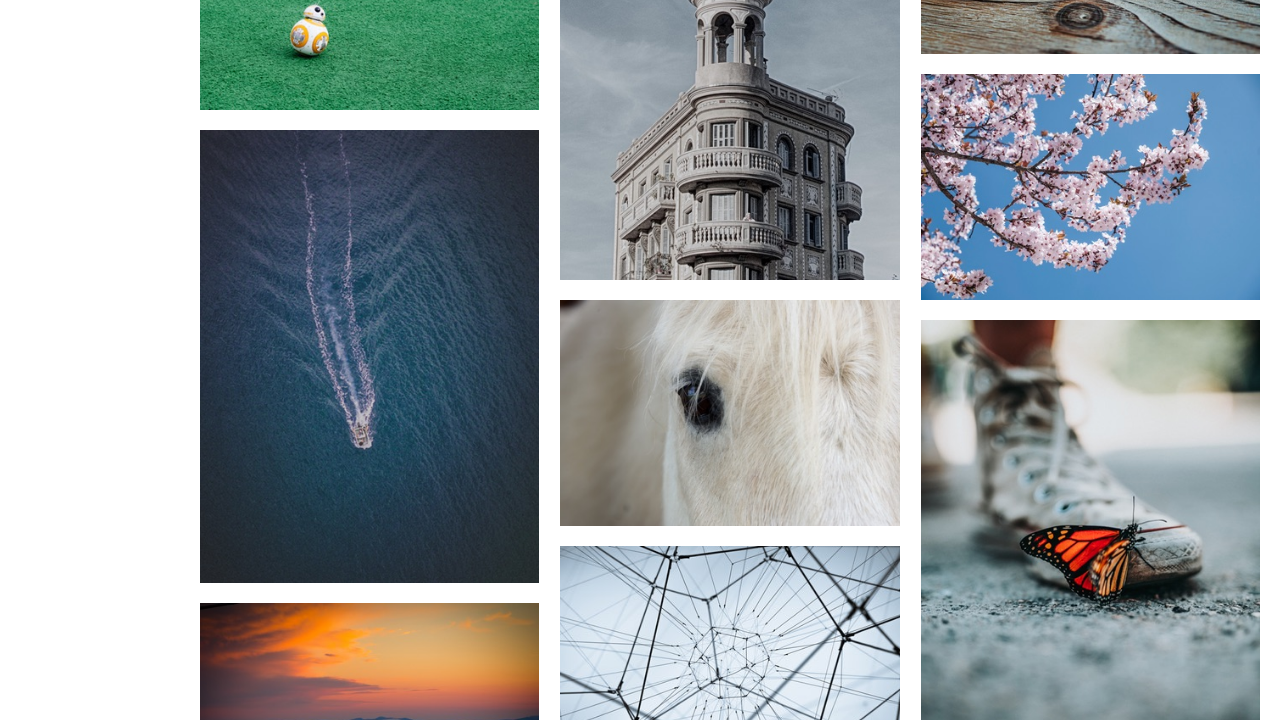

Verified that images have loaded after infinite scrolling
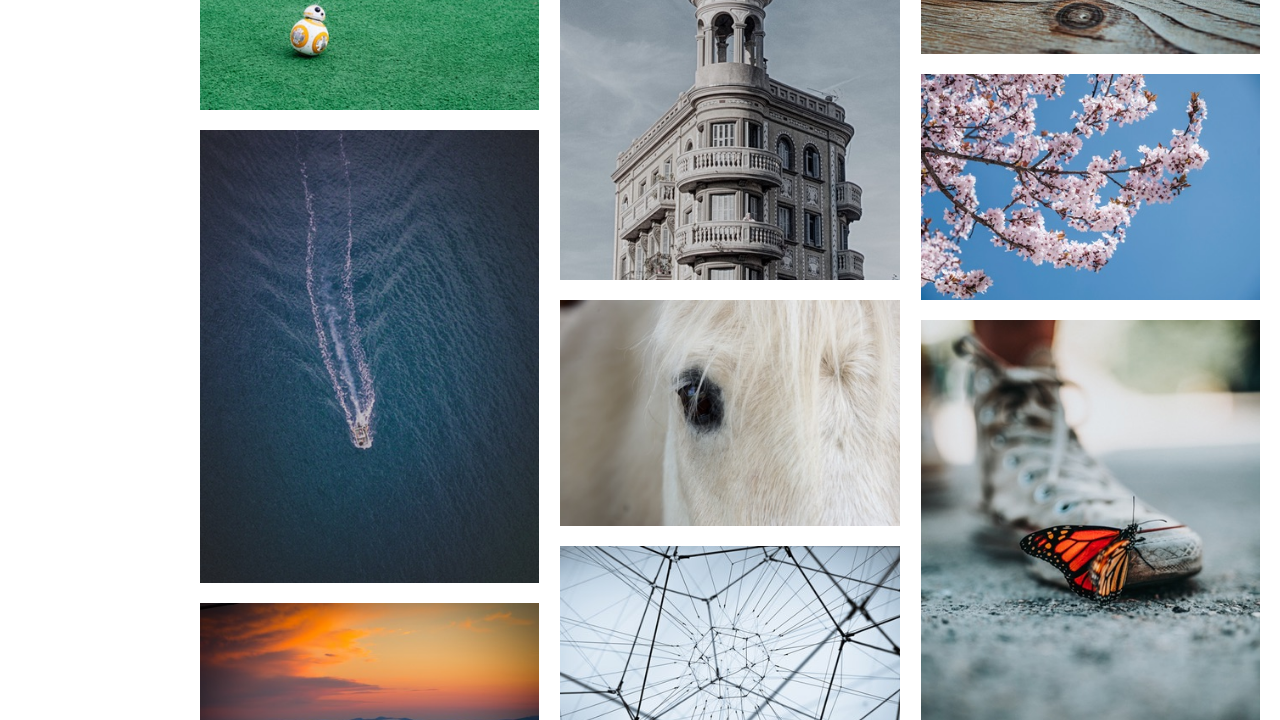

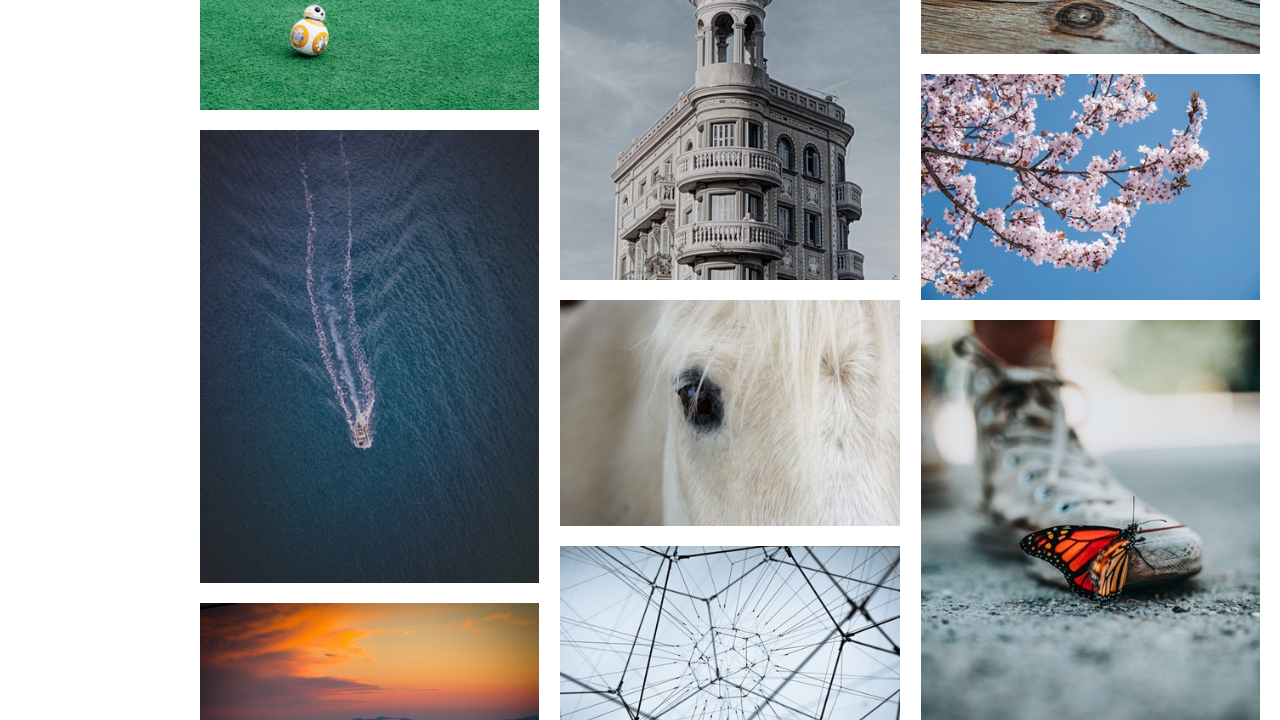